Navigates to Salesforce login page and verifies the page title matches the expected value

Starting URL: https://login.salesforce.com

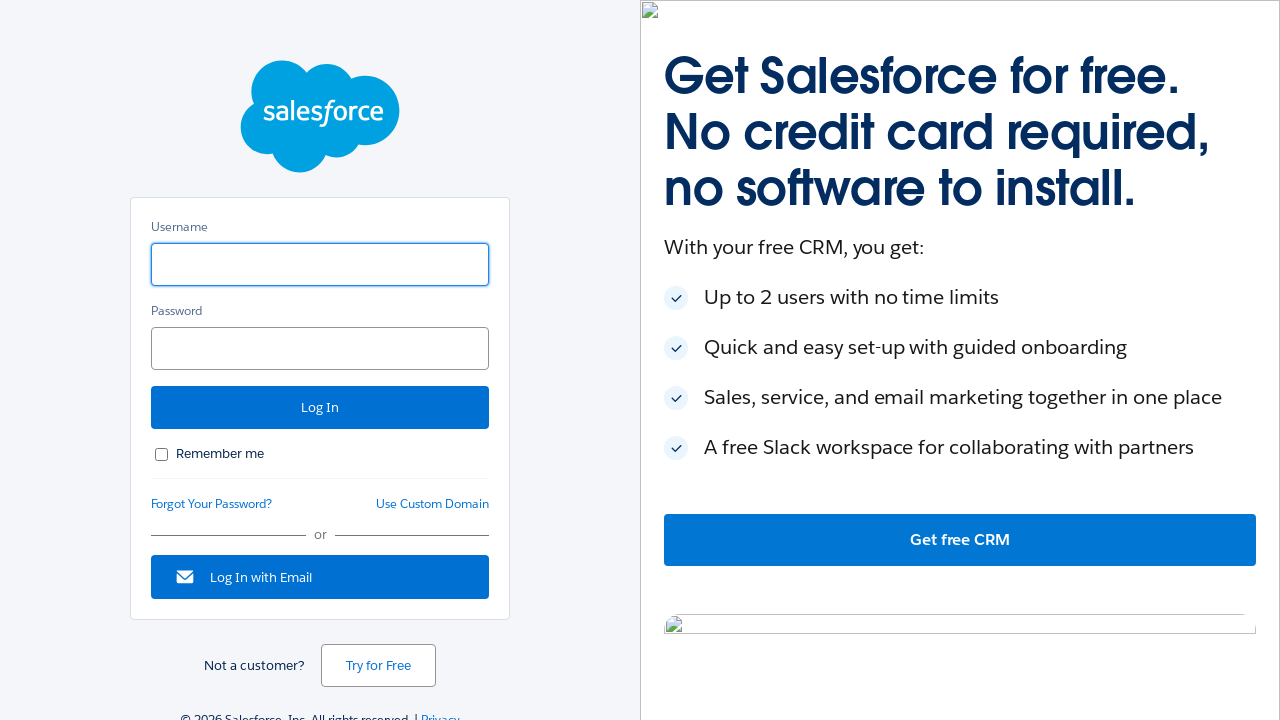

Navigated to Salesforce login page
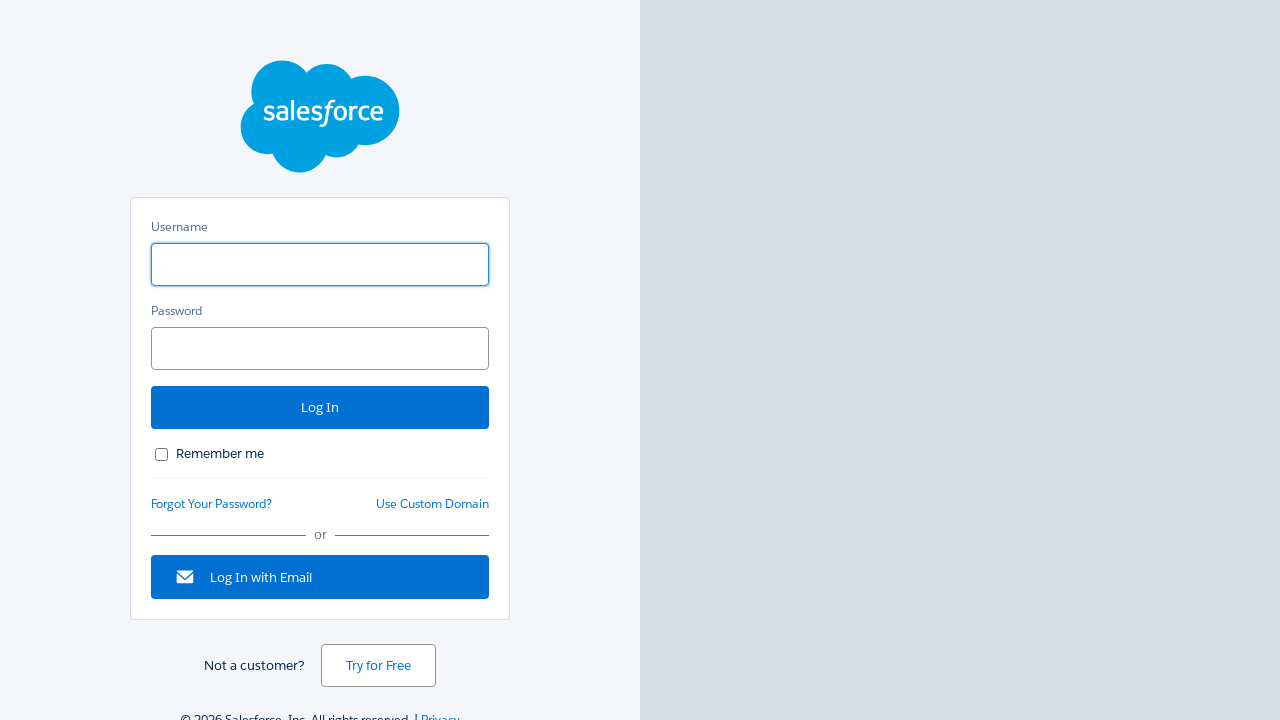

Retrieved page title
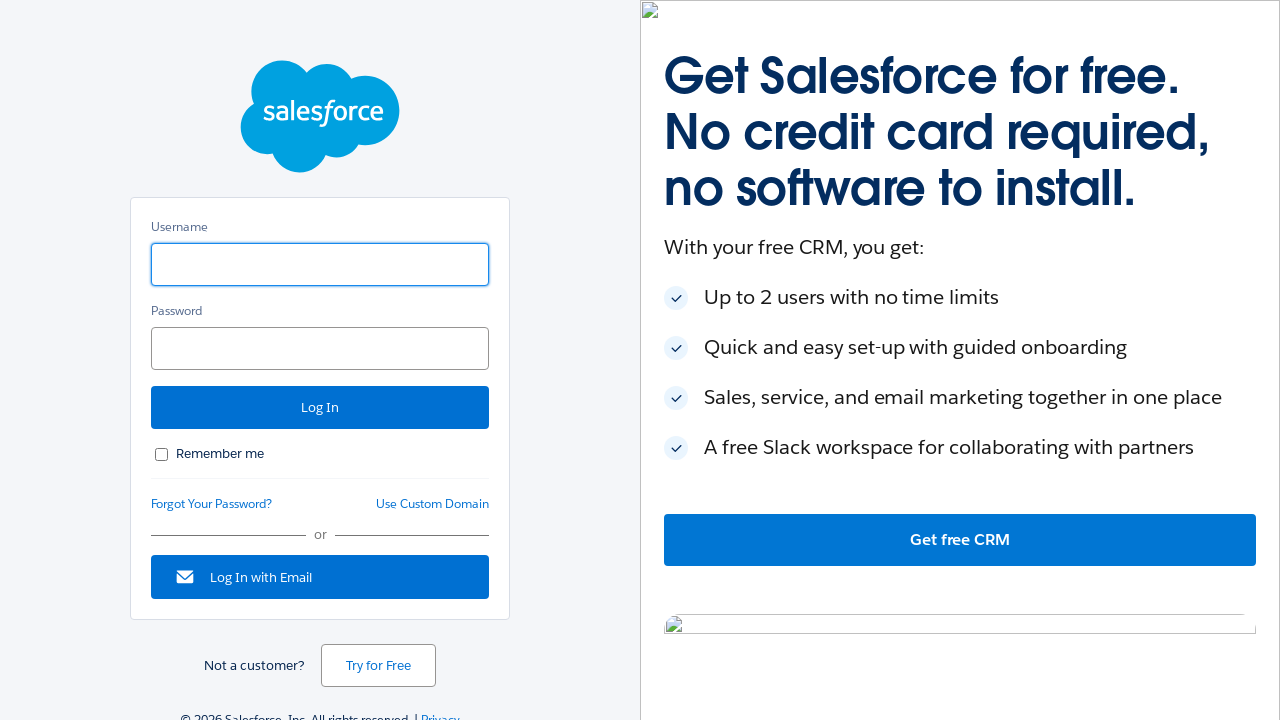

Set expected title value
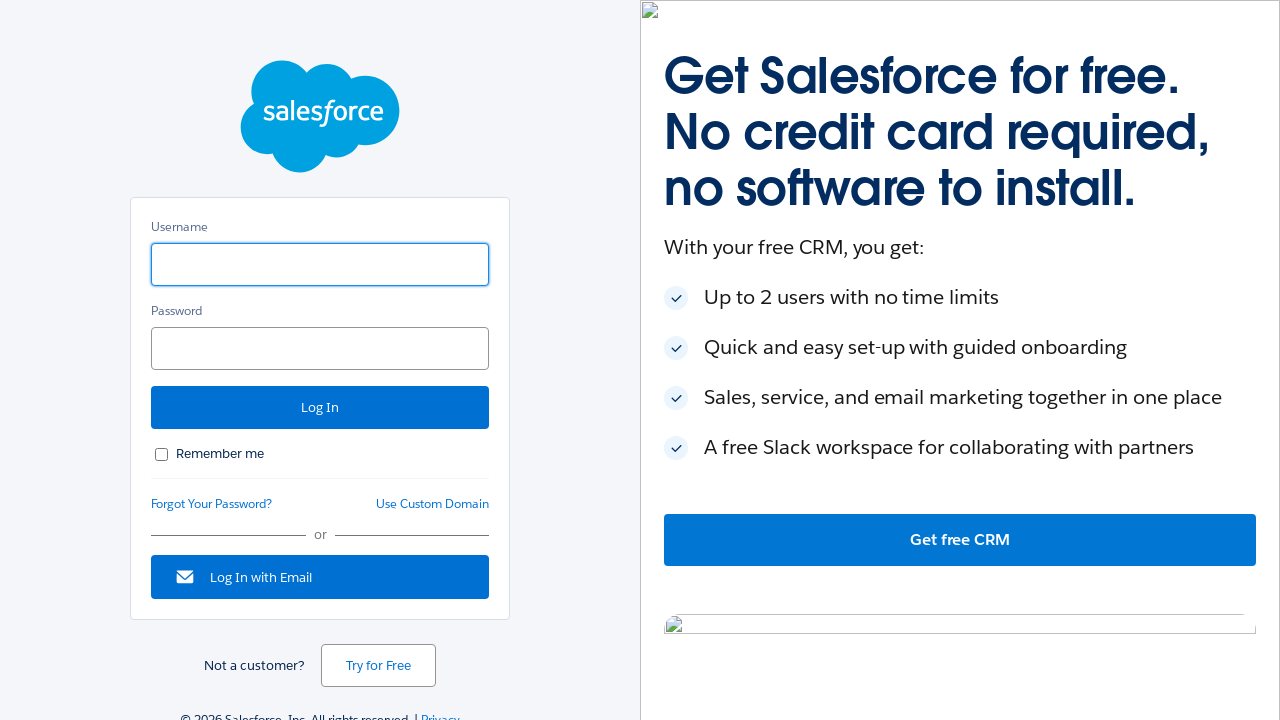

Page title verification passed - titles match
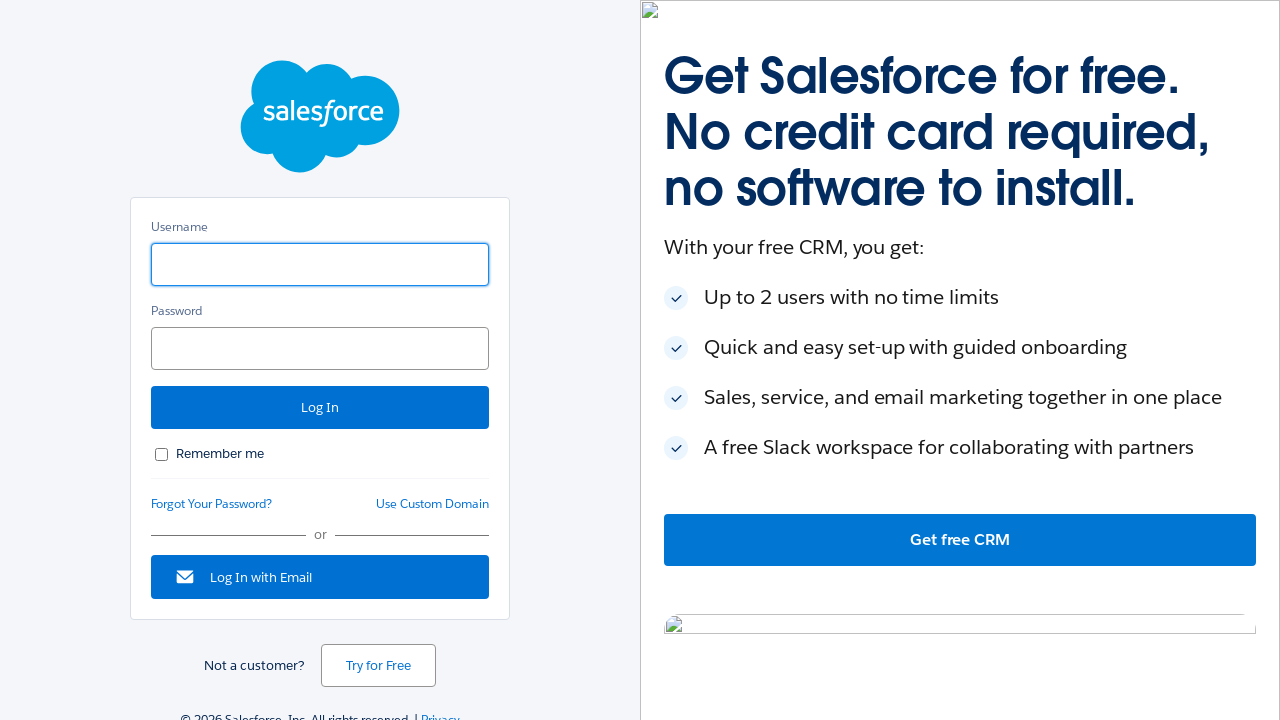

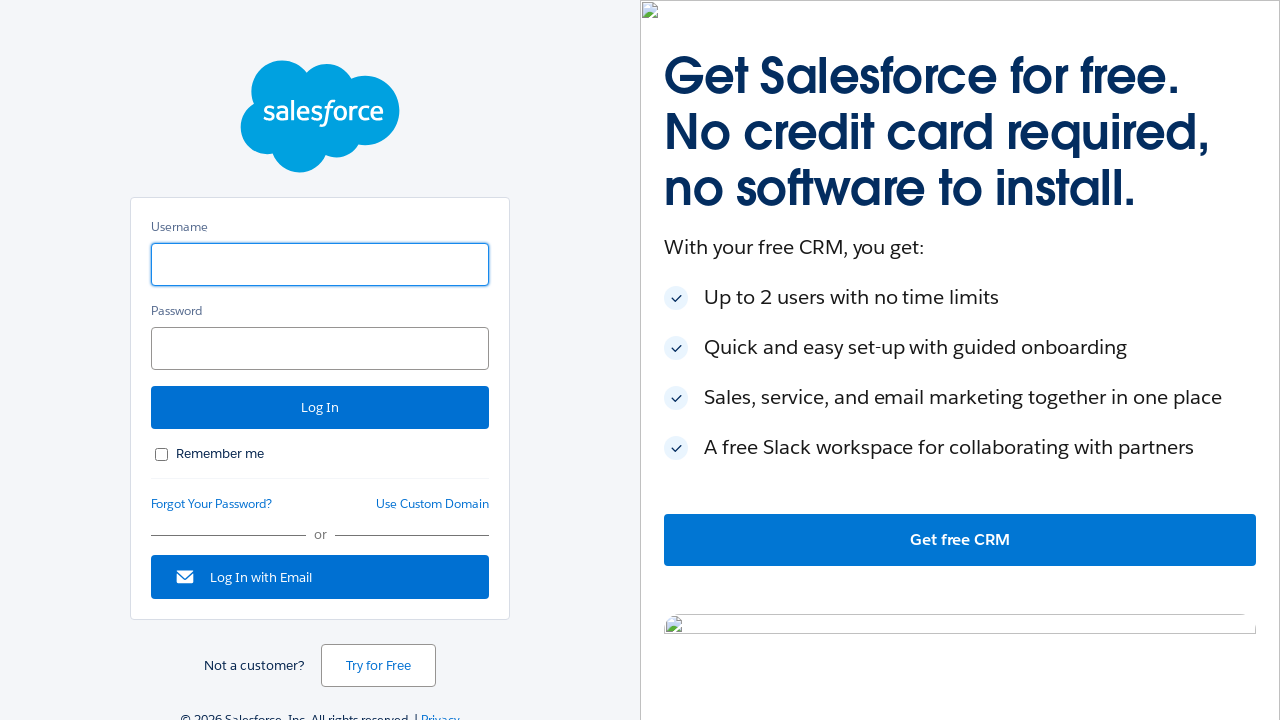